Tests multiple window handling by clicking a link that opens a new window, switching to the child window to verify its content, then switching back to the parent window to verify its content.

Starting URL: https://the-internet.herokuapp.com/

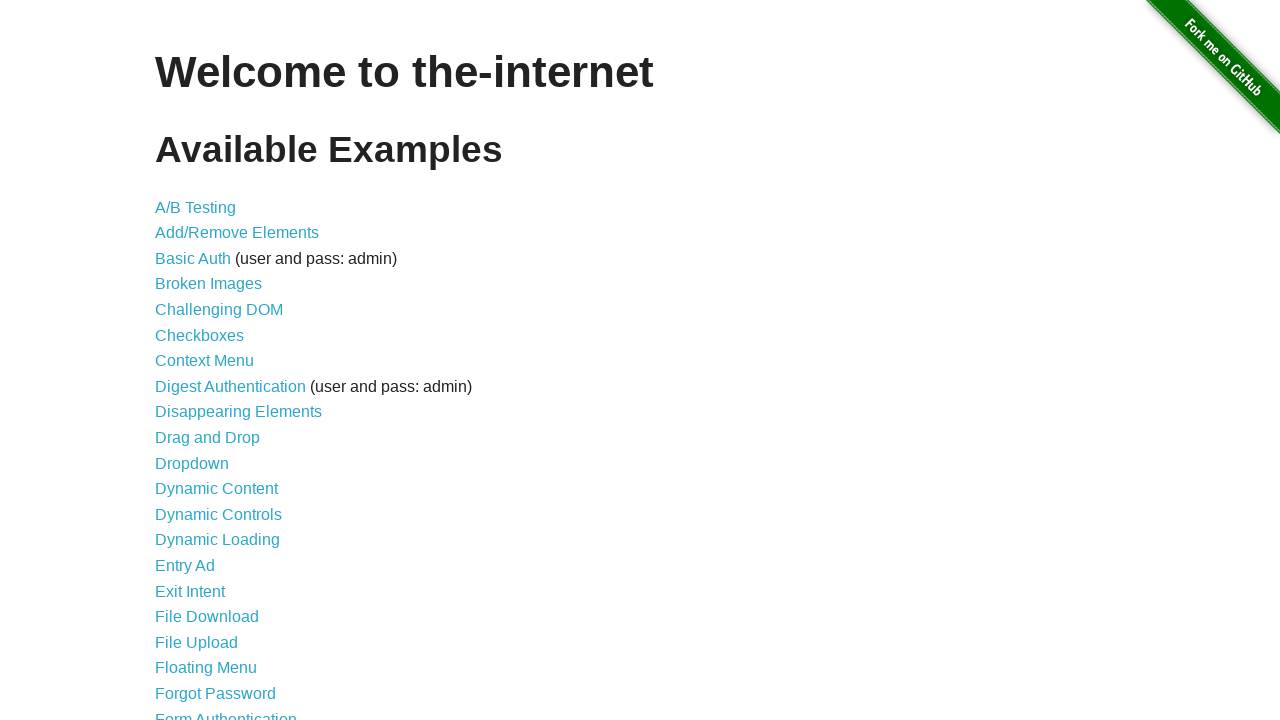

Clicked on 'Multiple Windows' link at (218, 369) on text=Multiple Windows
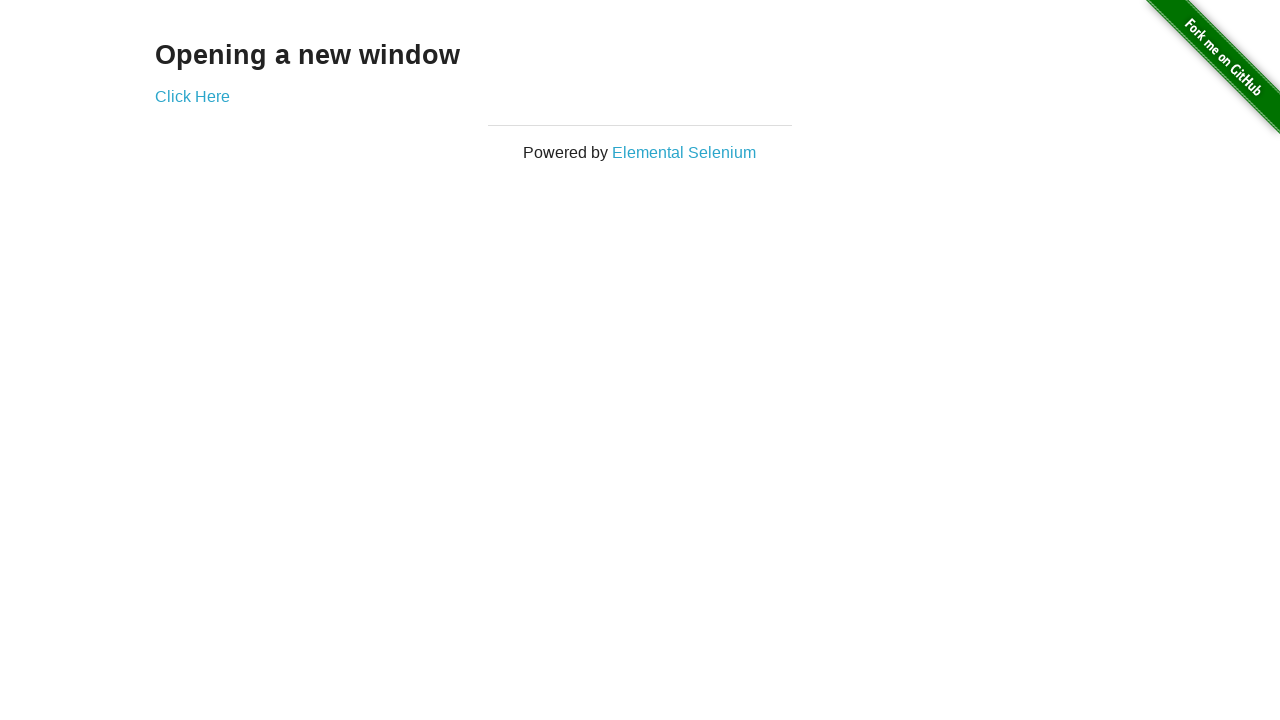

Clicked 'Click Here' link which opened a new window at (192, 96) on text=Click Here
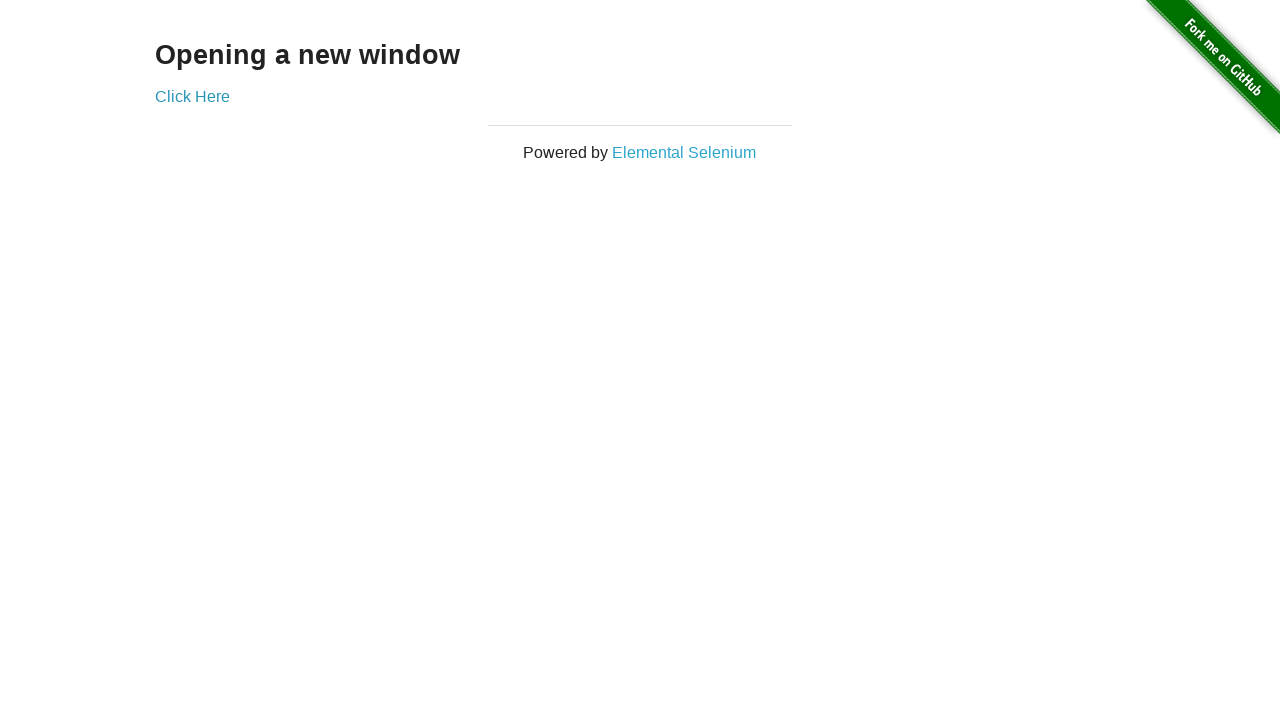

Captured reference to child window
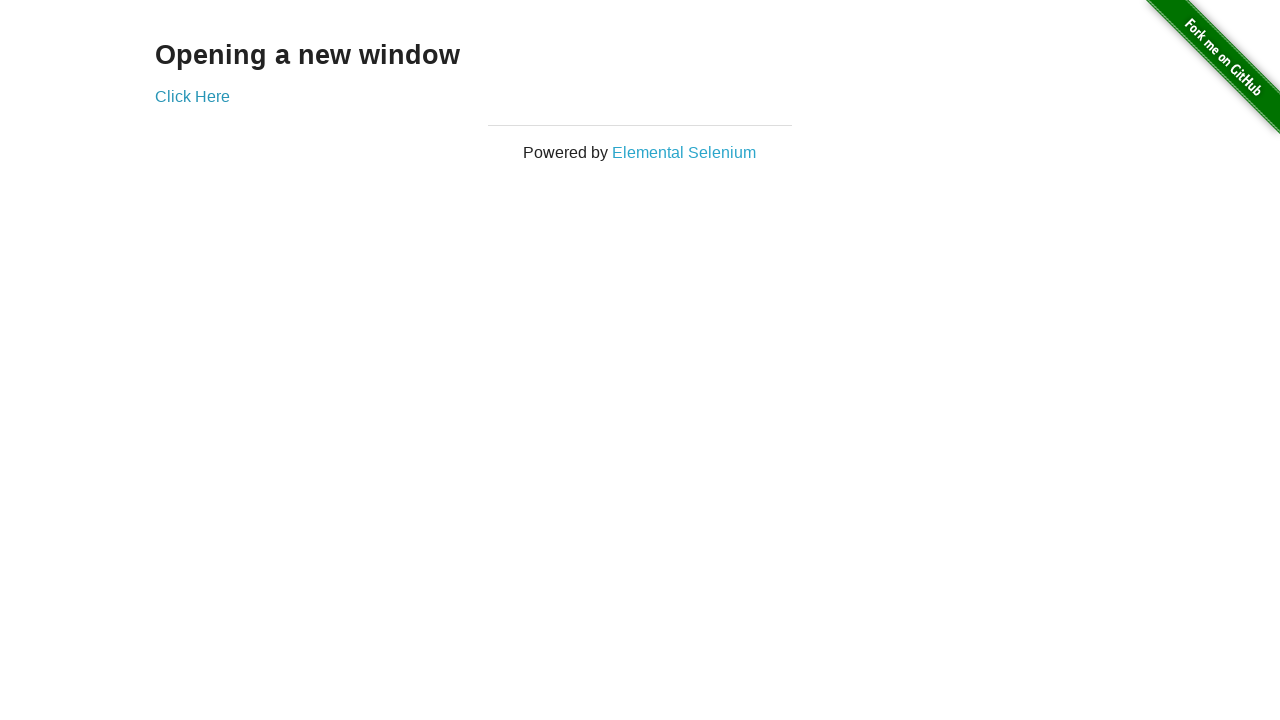

Waited for heading element to load in child window
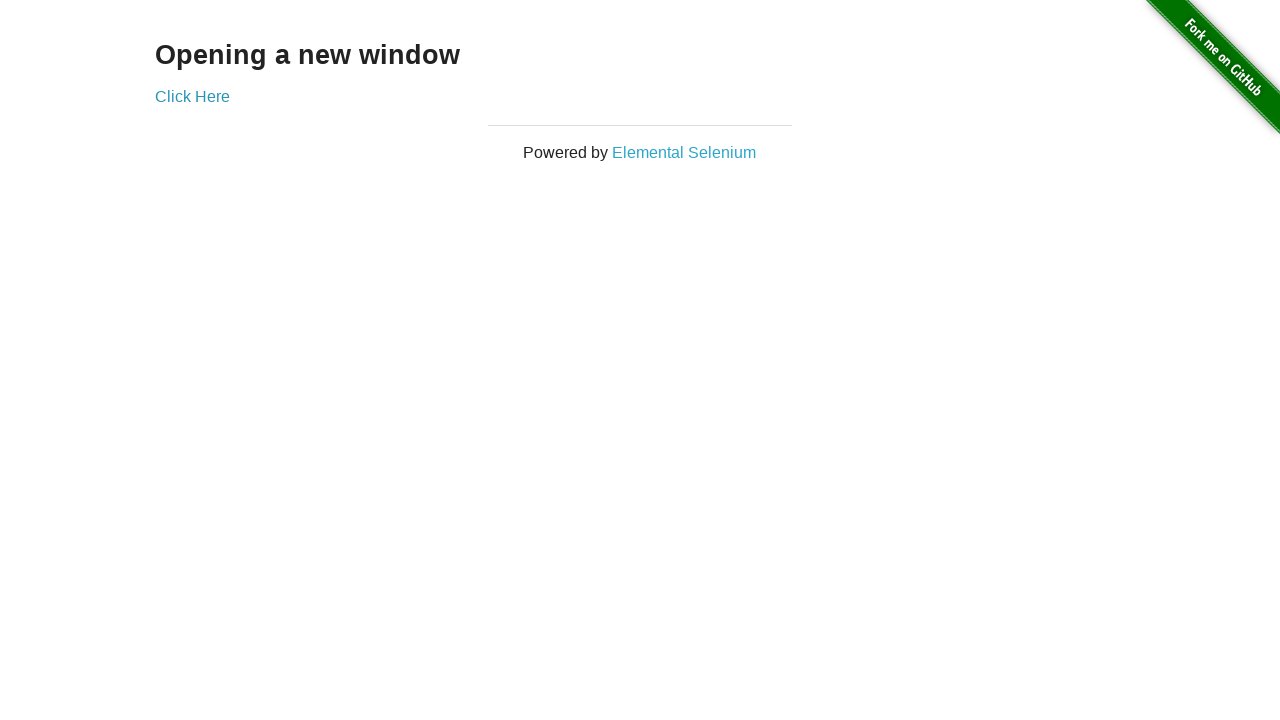

Retrieved child window heading text: 'New Window'
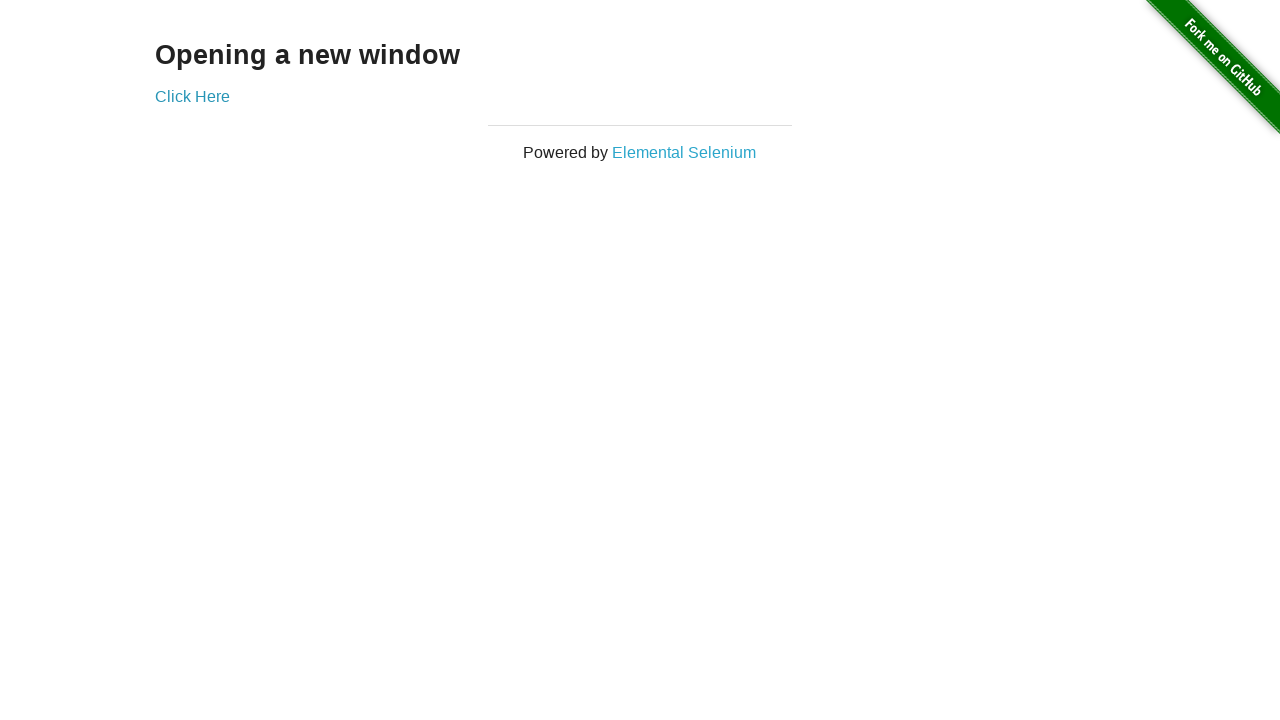

Retrieved parent window heading text: 'Opening a new window'
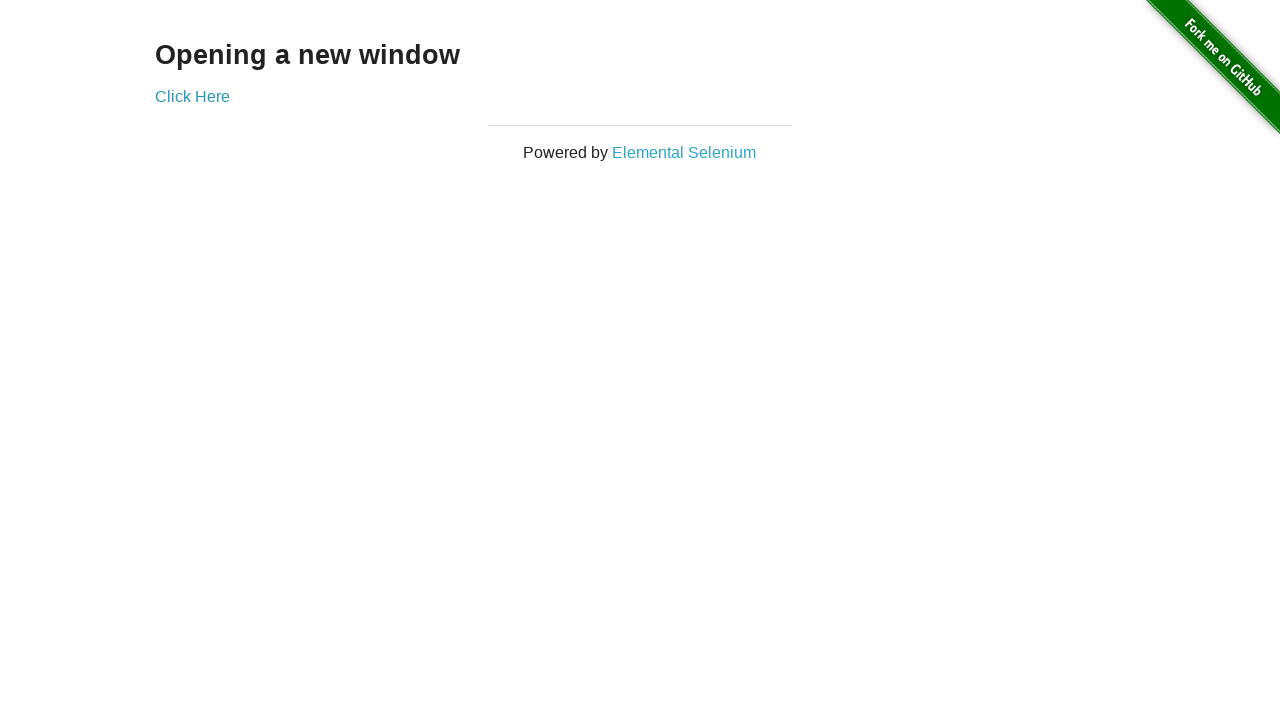

Closed child window
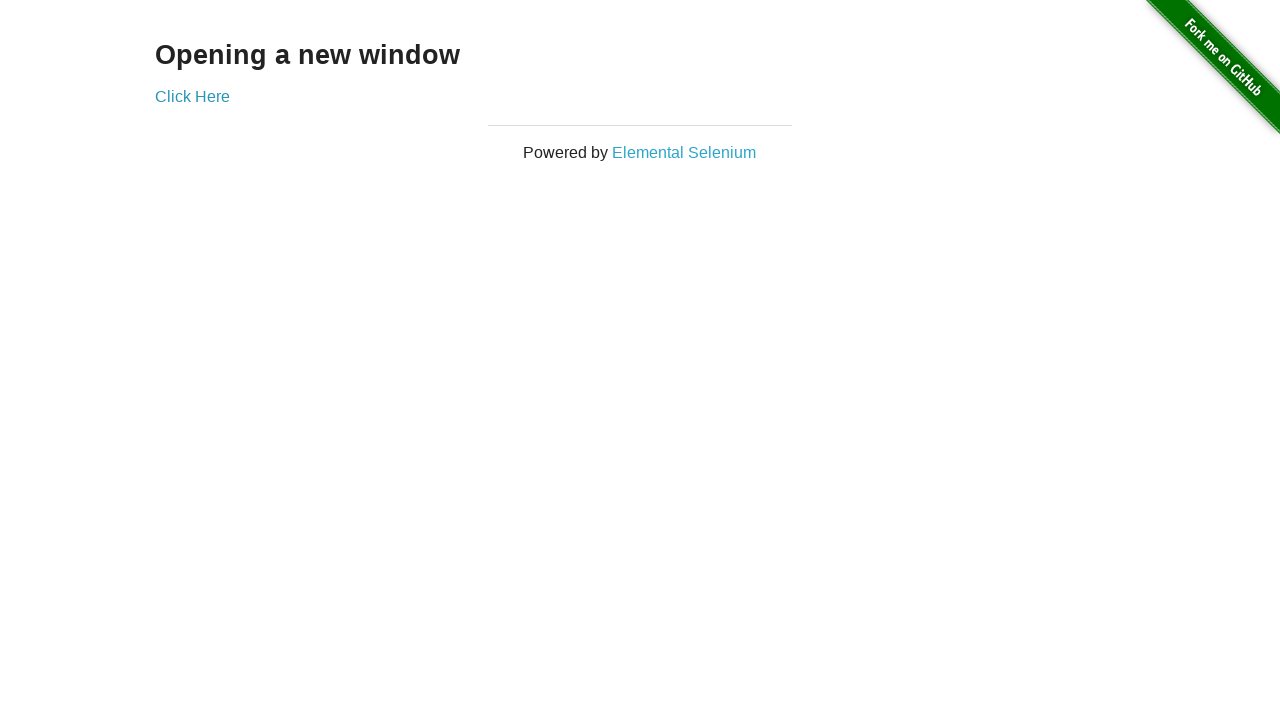

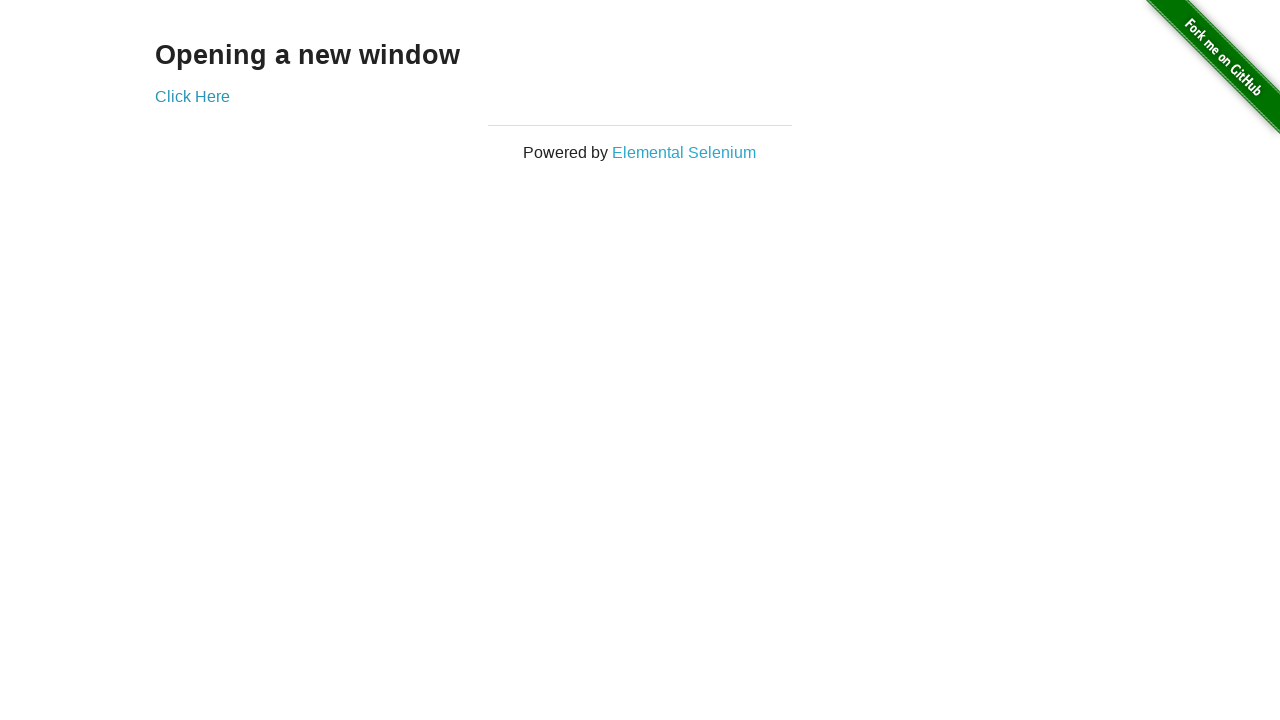